Tests switching between multiple browser windows using a more robust approach that stores the original window handle before clicking the link, then finds the new window by comparing handles.

Starting URL: http://the-internet.herokuapp.com/windows

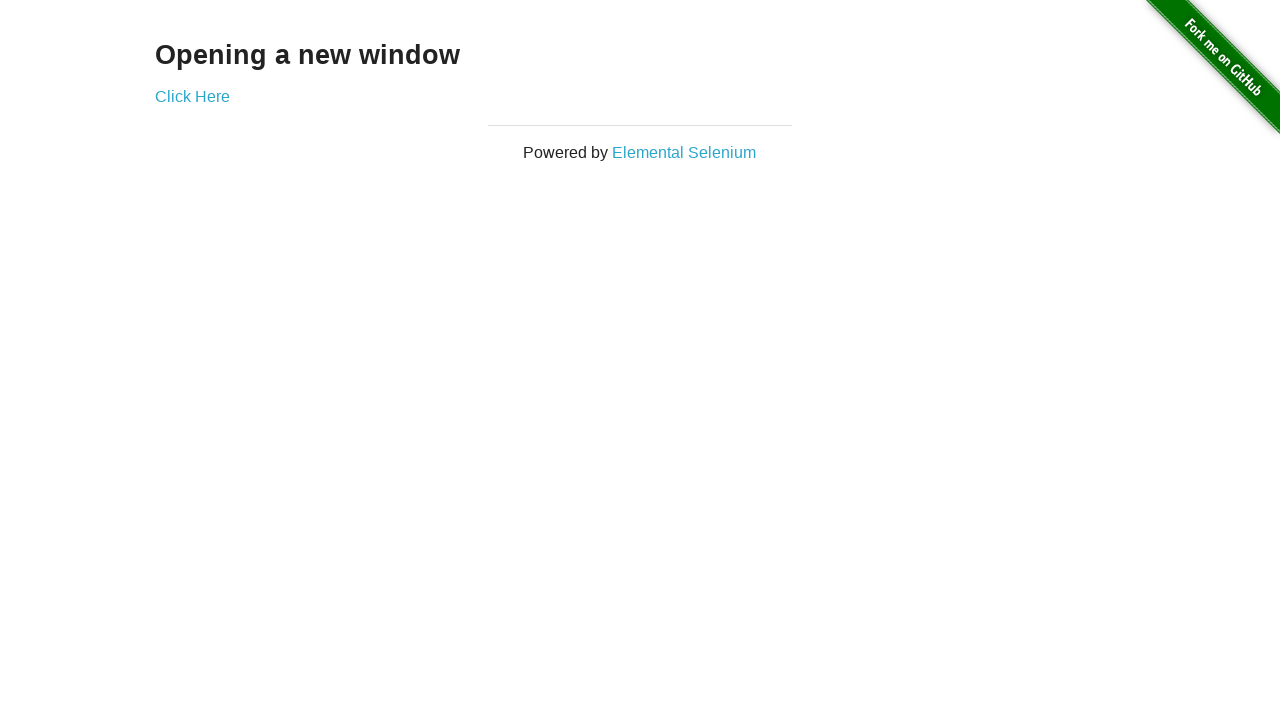

Stored reference to the first page
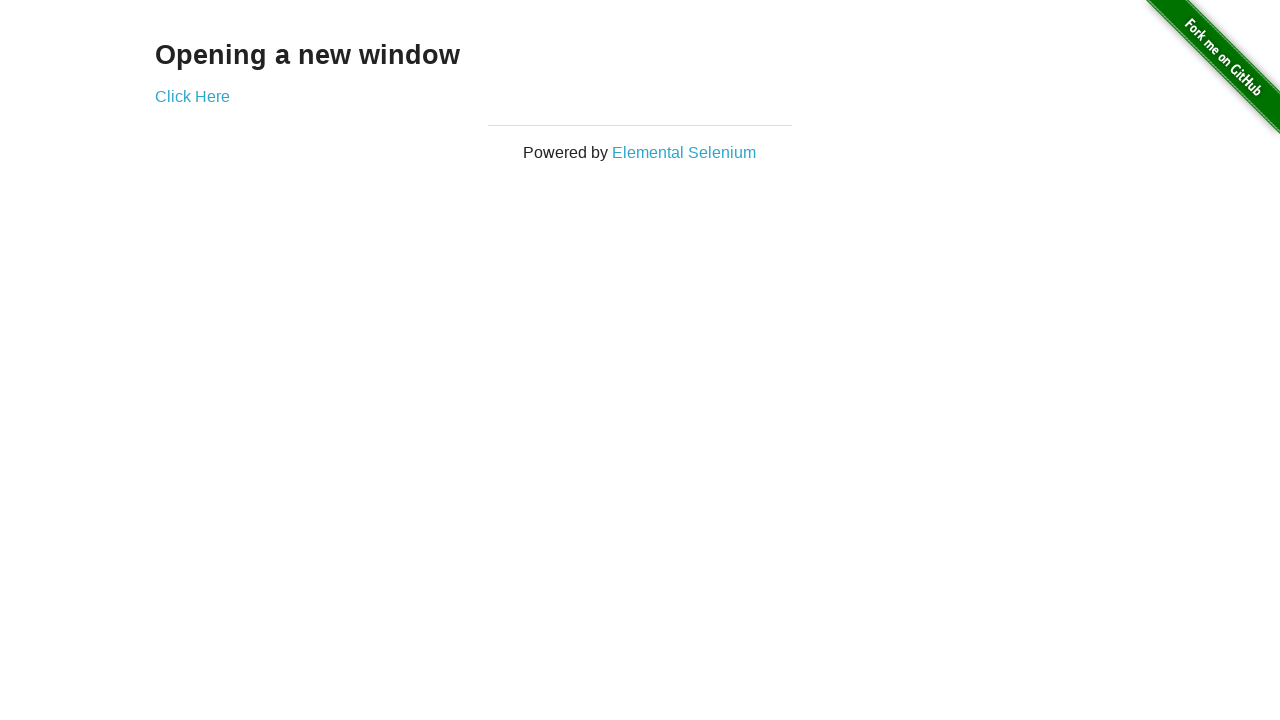

Clicked the link to open a new window at (192, 96) on .example a
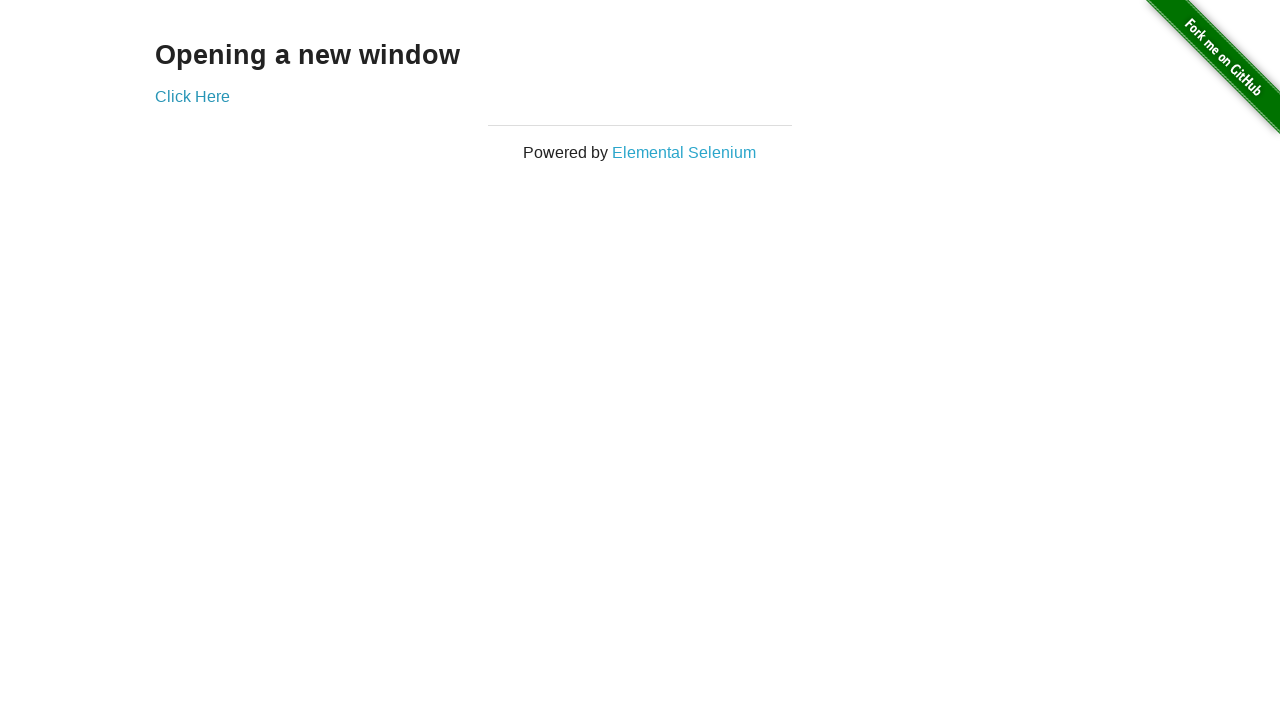

Waited 1000ms for new window to open
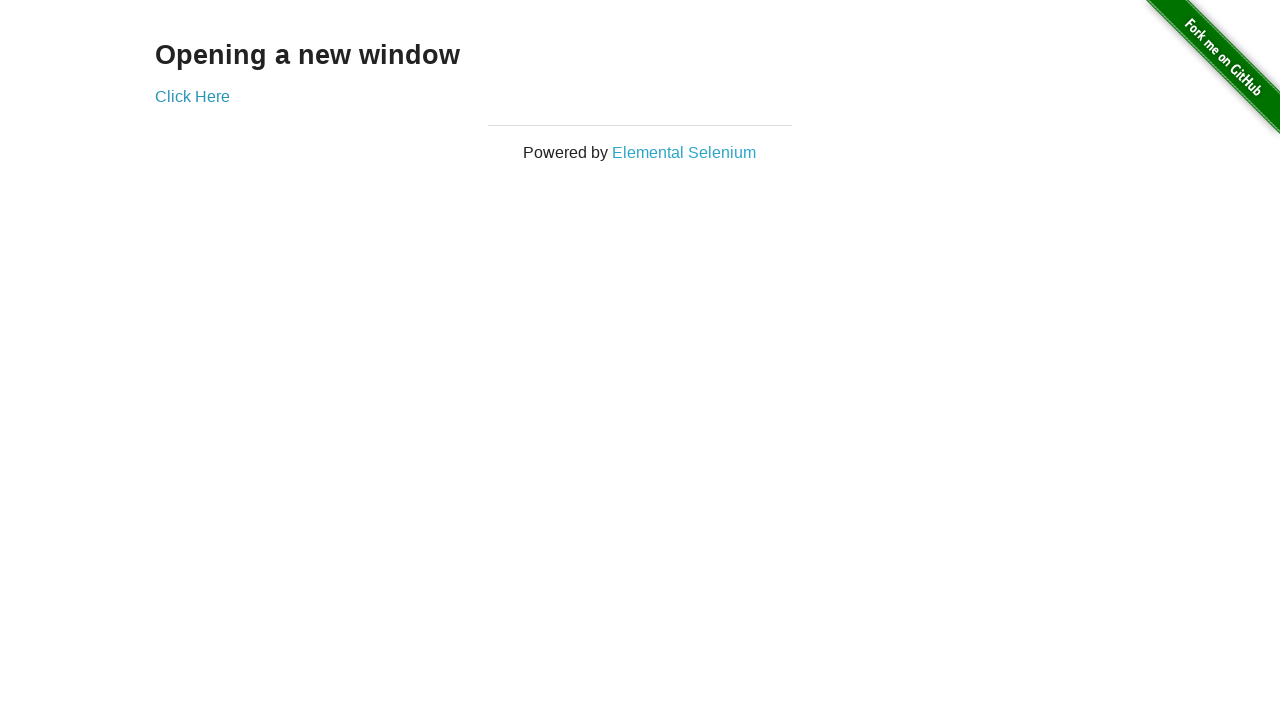

Retrieved all pages from the context
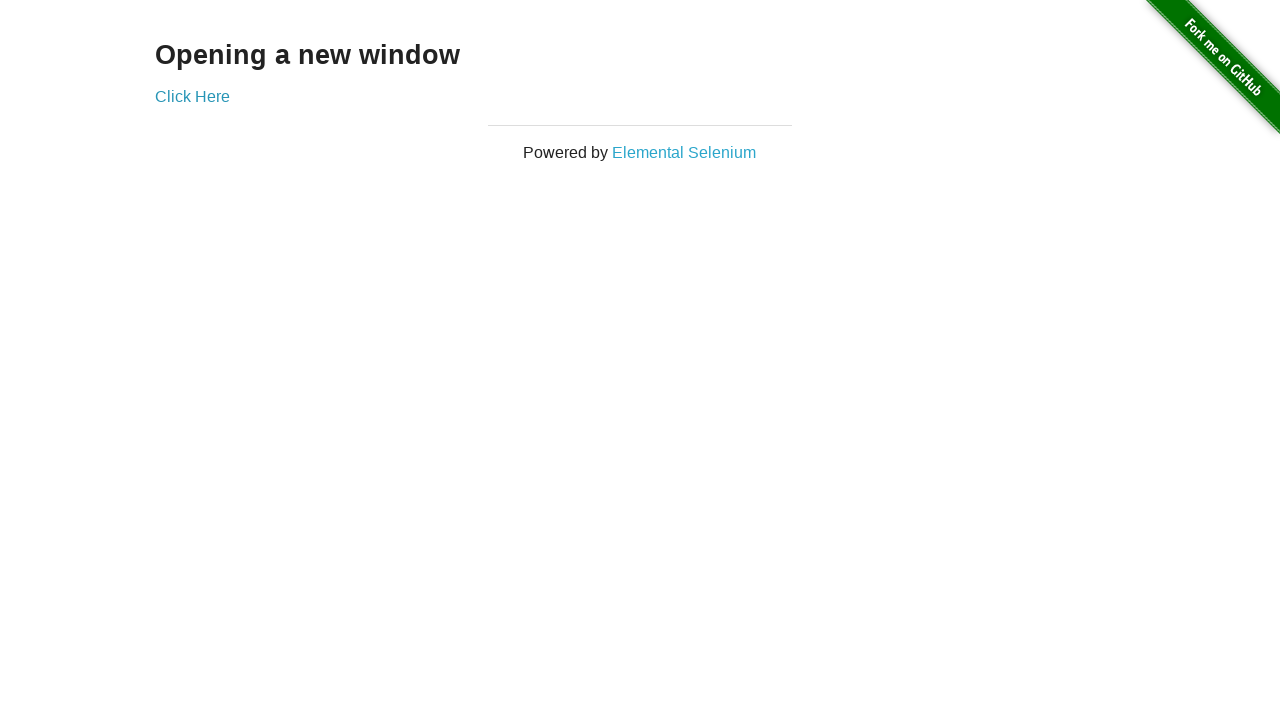

Identified the new window by comparing page handles
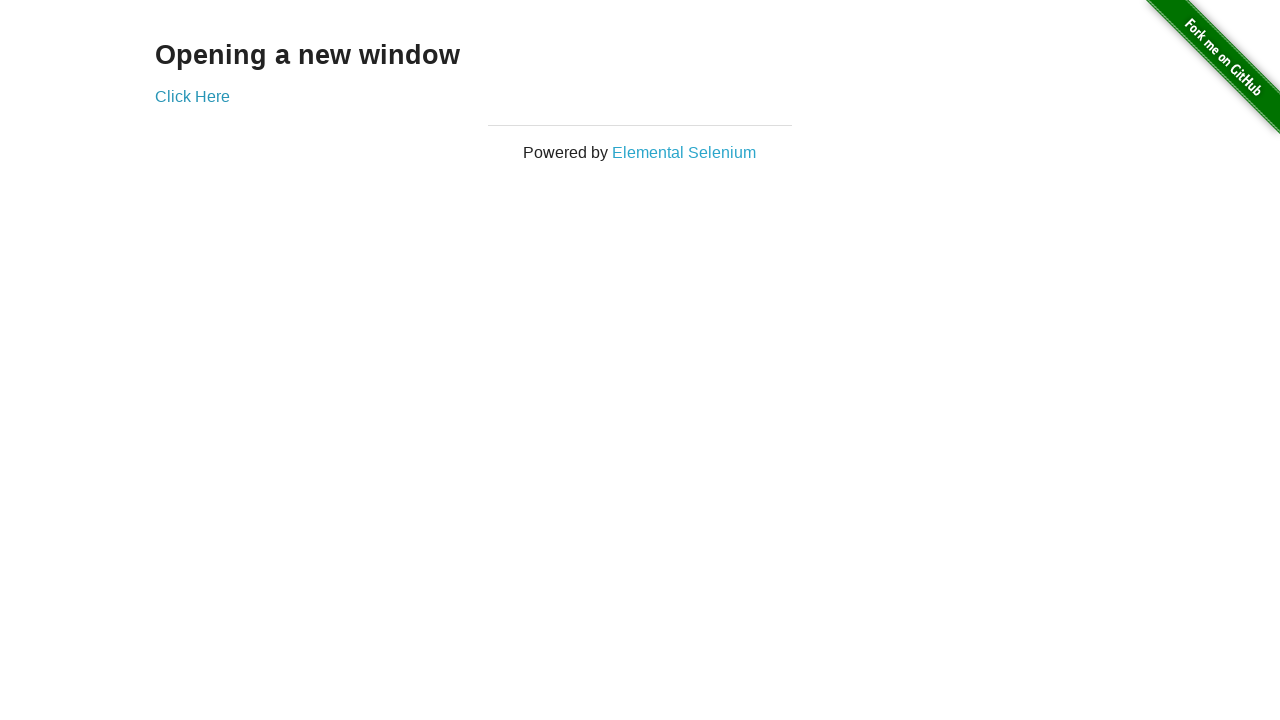

Asserted first window title is not 'New Window'
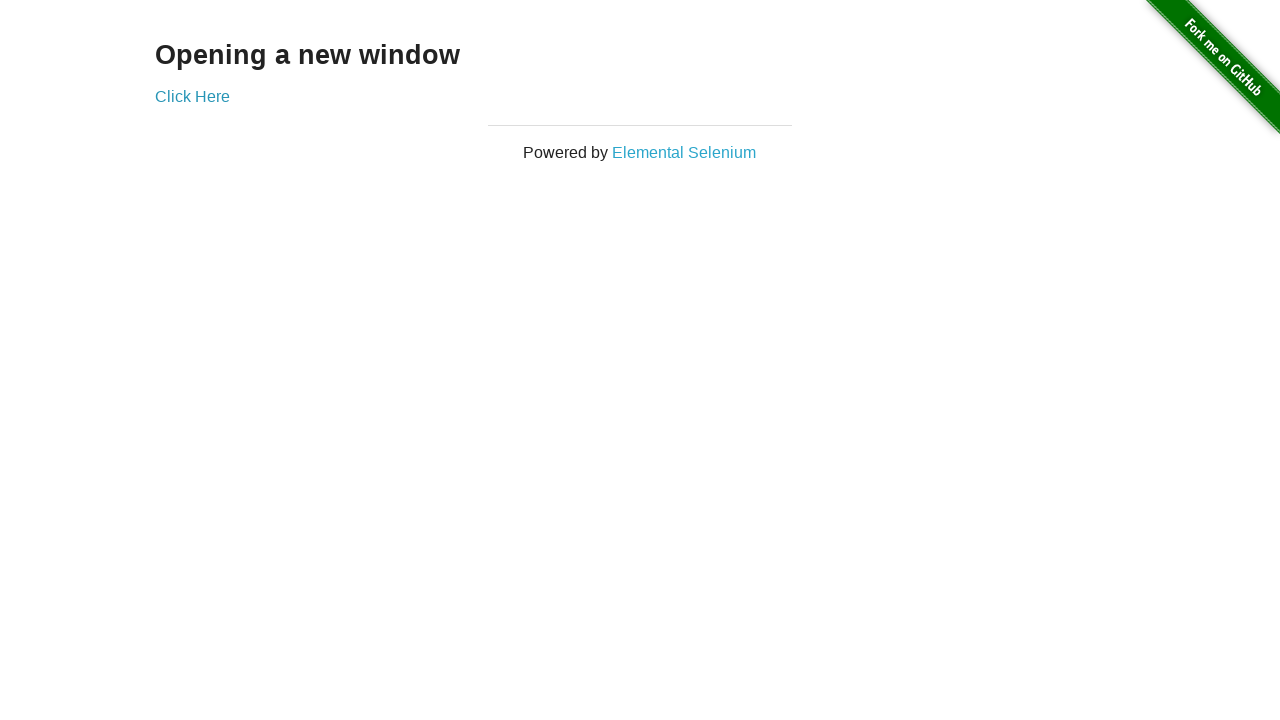

Asserted new window title is 'New Window'
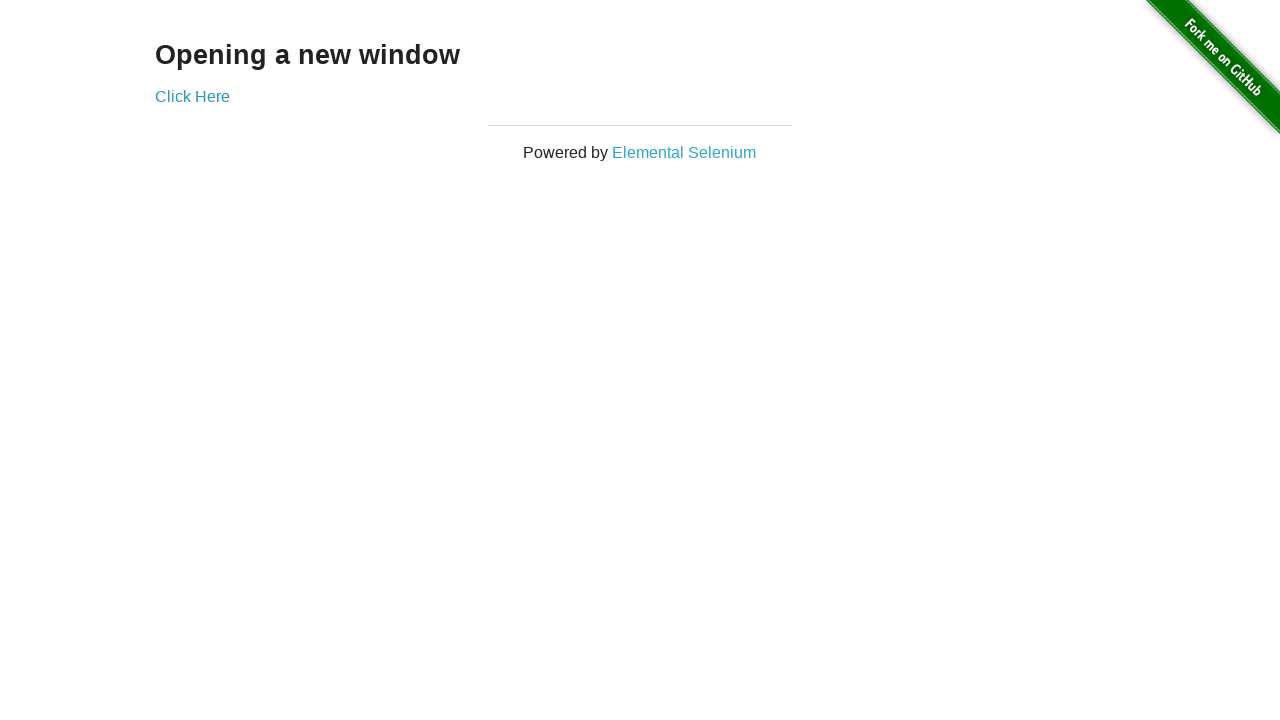

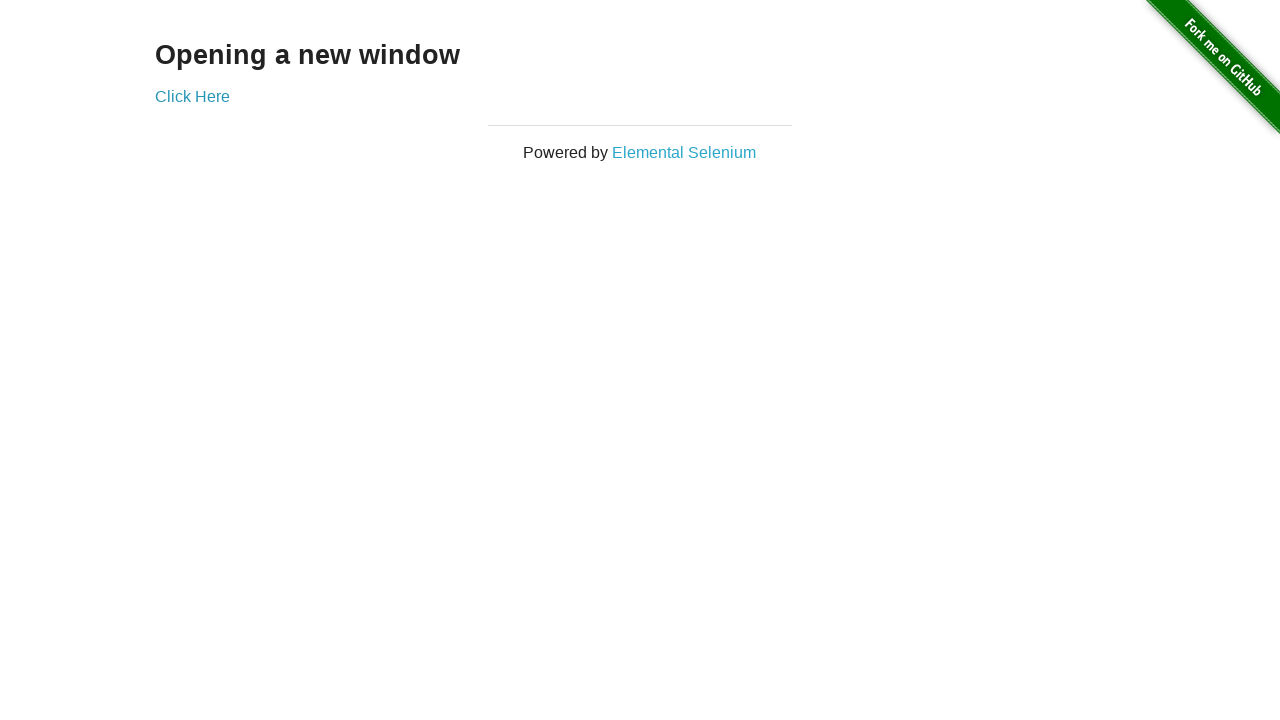